Navigates to TestLeaf website and maximizes the browser window to verify basic browser launch functionality

Starting URL: https://www.testleaf.com

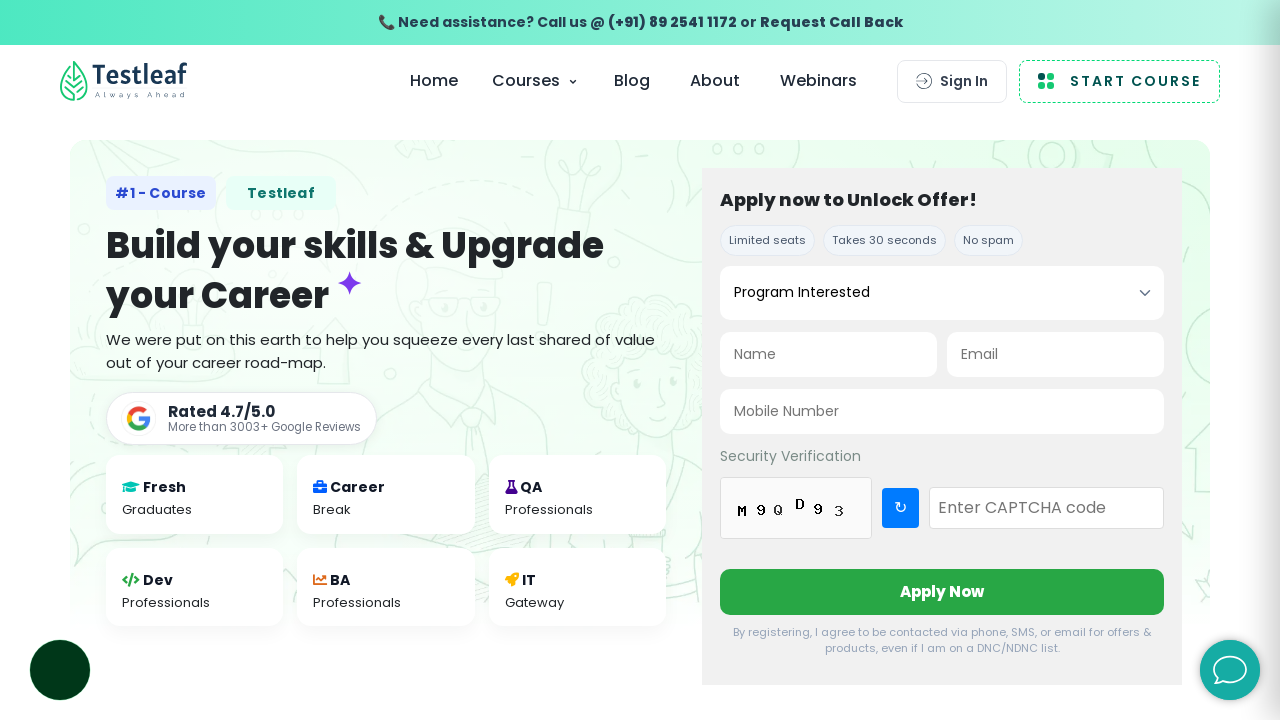

Set viewport size to 1920x1080 to maximize browser window
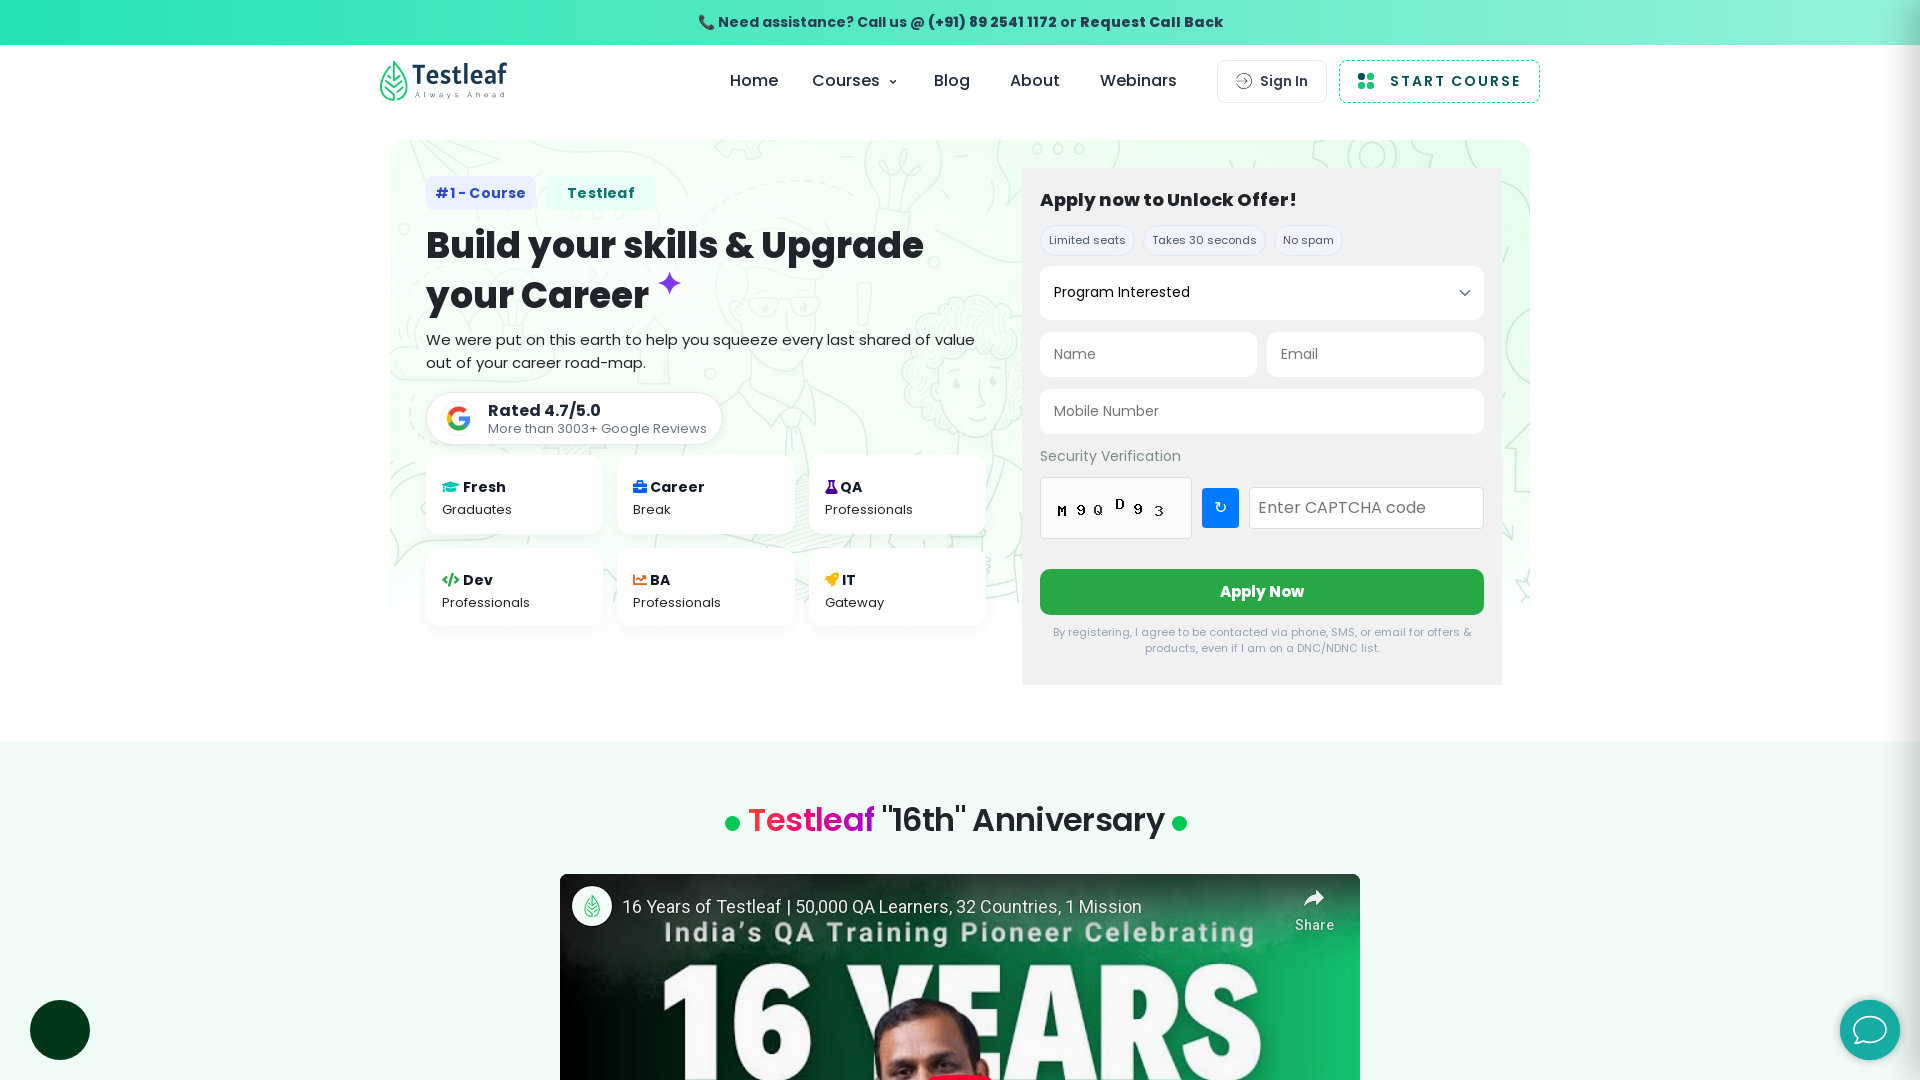

TestLeaf website fully loaded
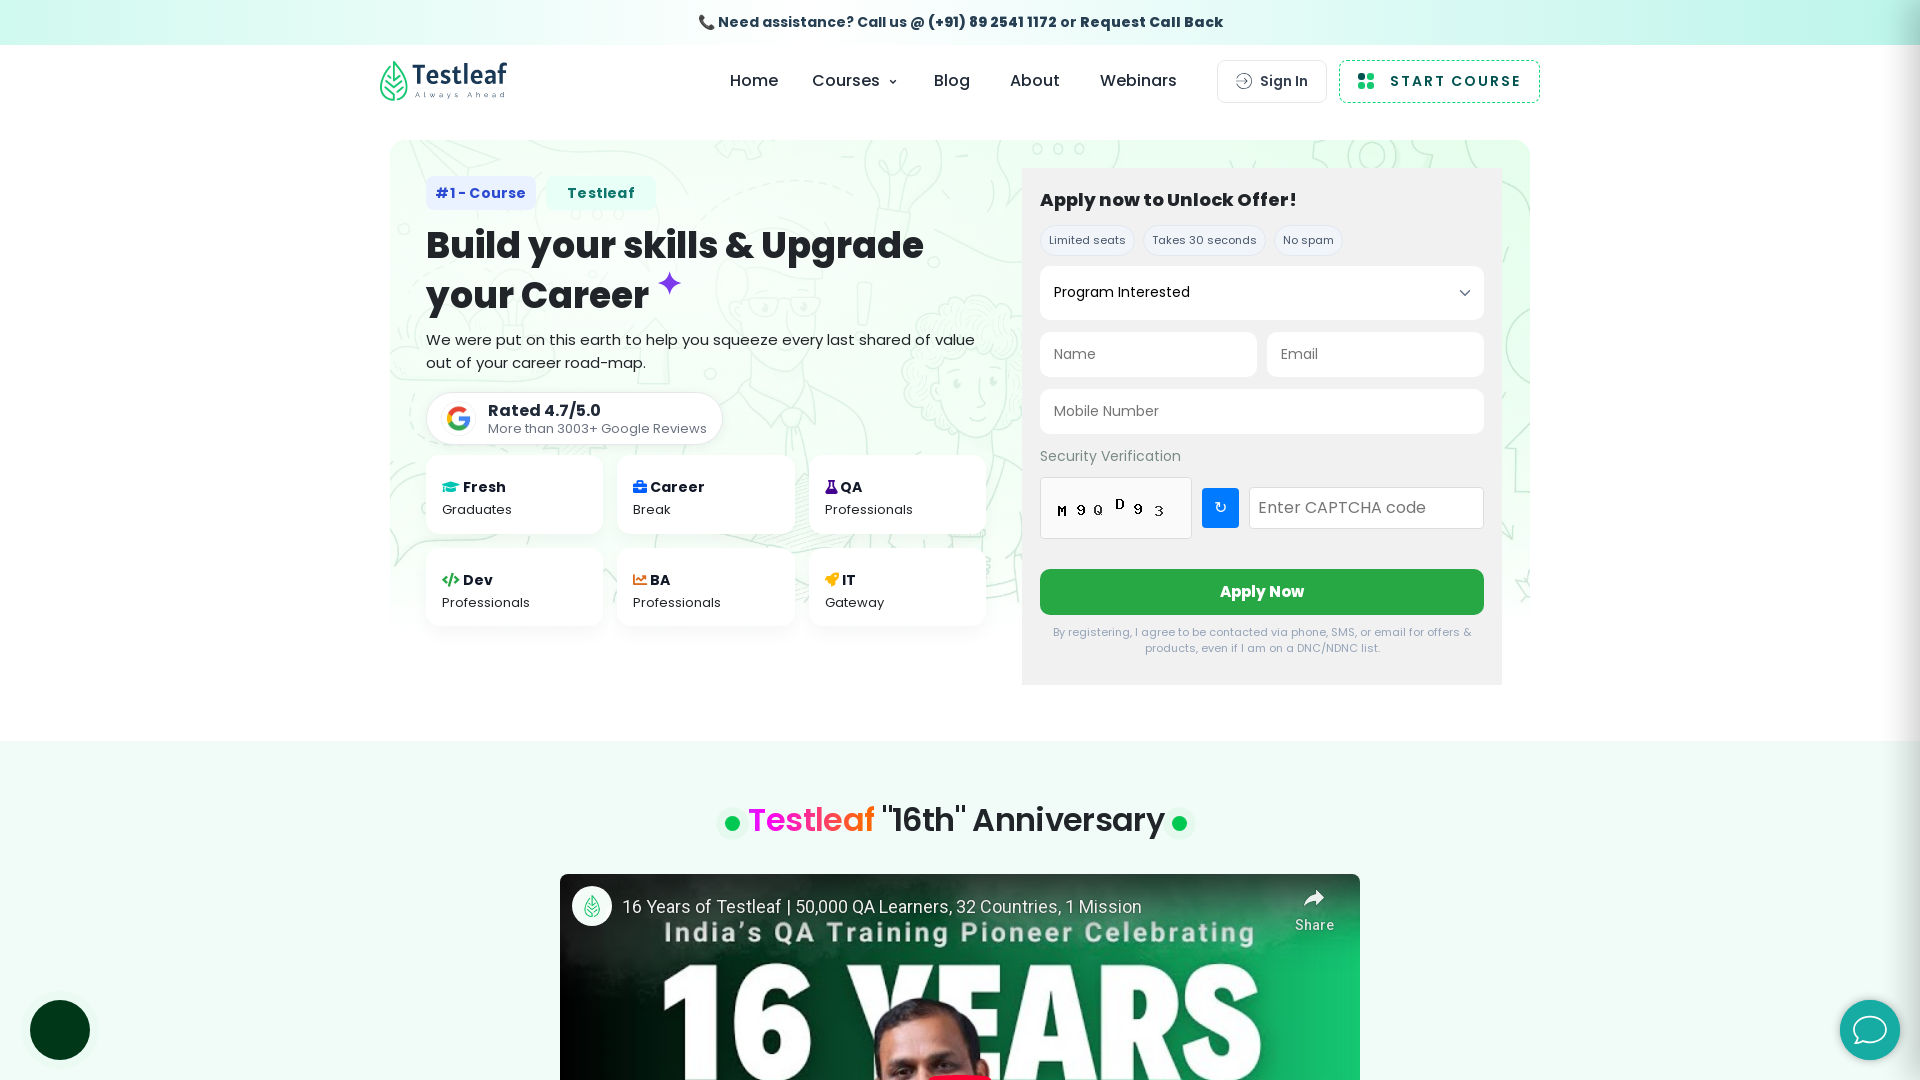

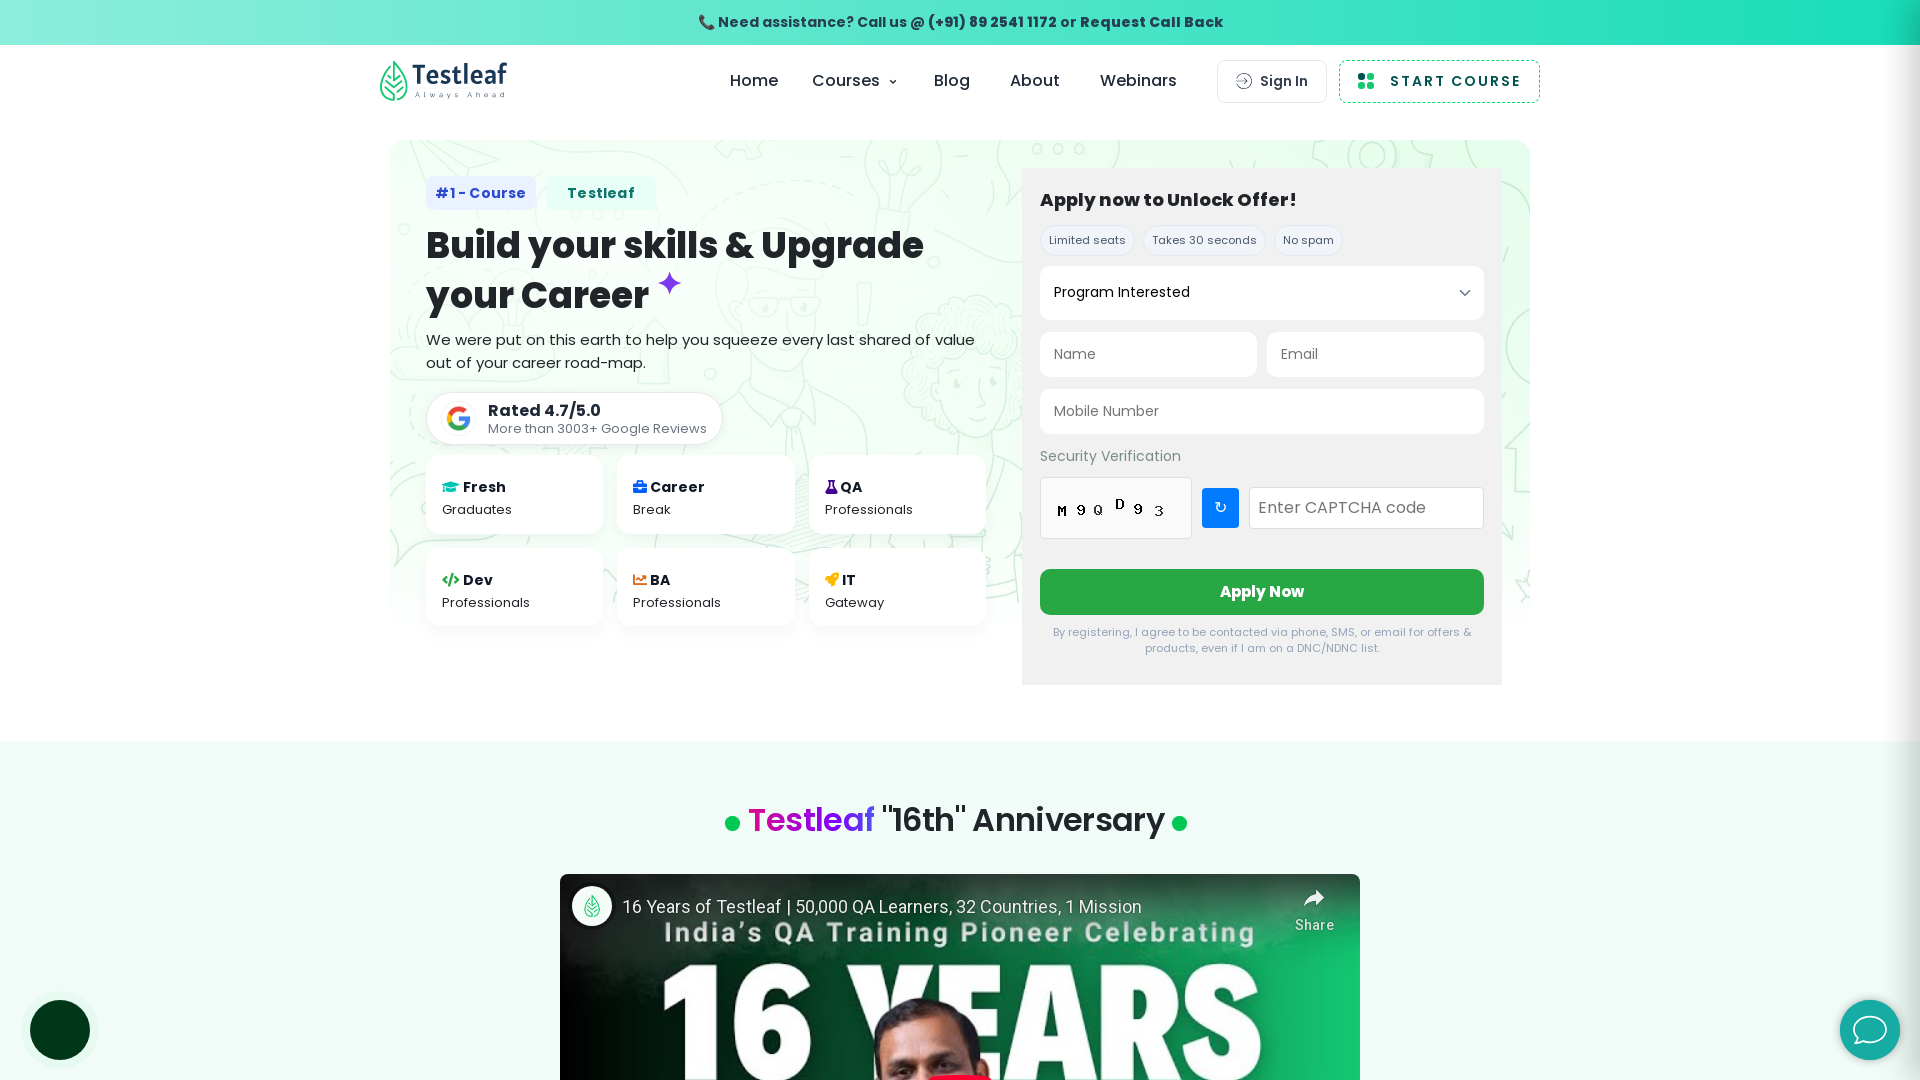